Tests interaction with iframe content by clicking a link inside an embedded iframe

Starting URL: https://rahulshettyacademy.com/AutomationPractice/

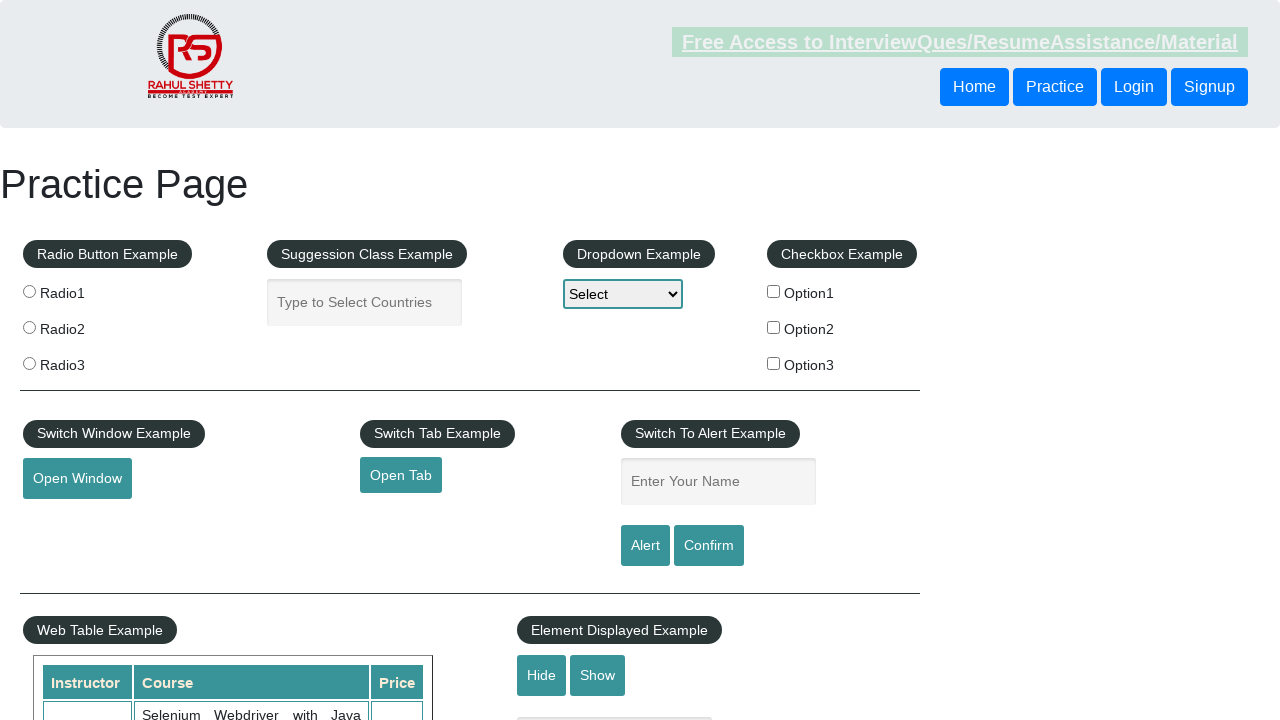

Located iframe with ID 'courses-iframe'
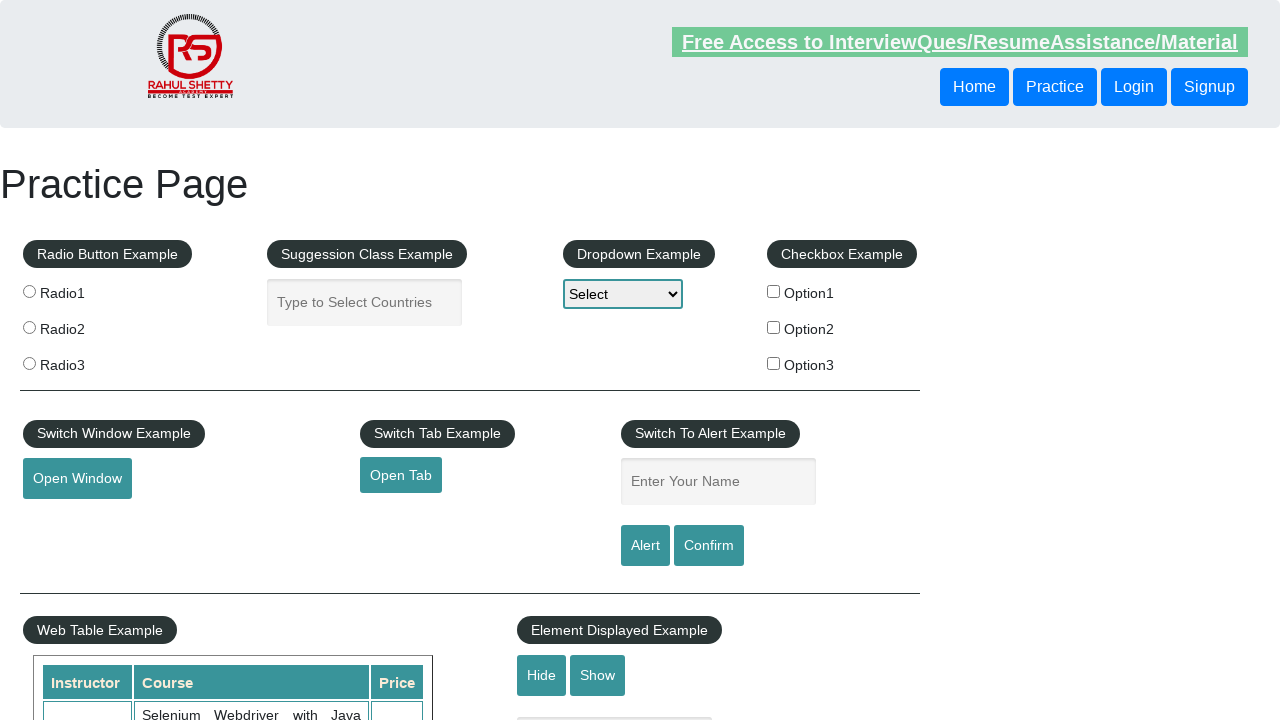

Located lifetime access link inside iframe
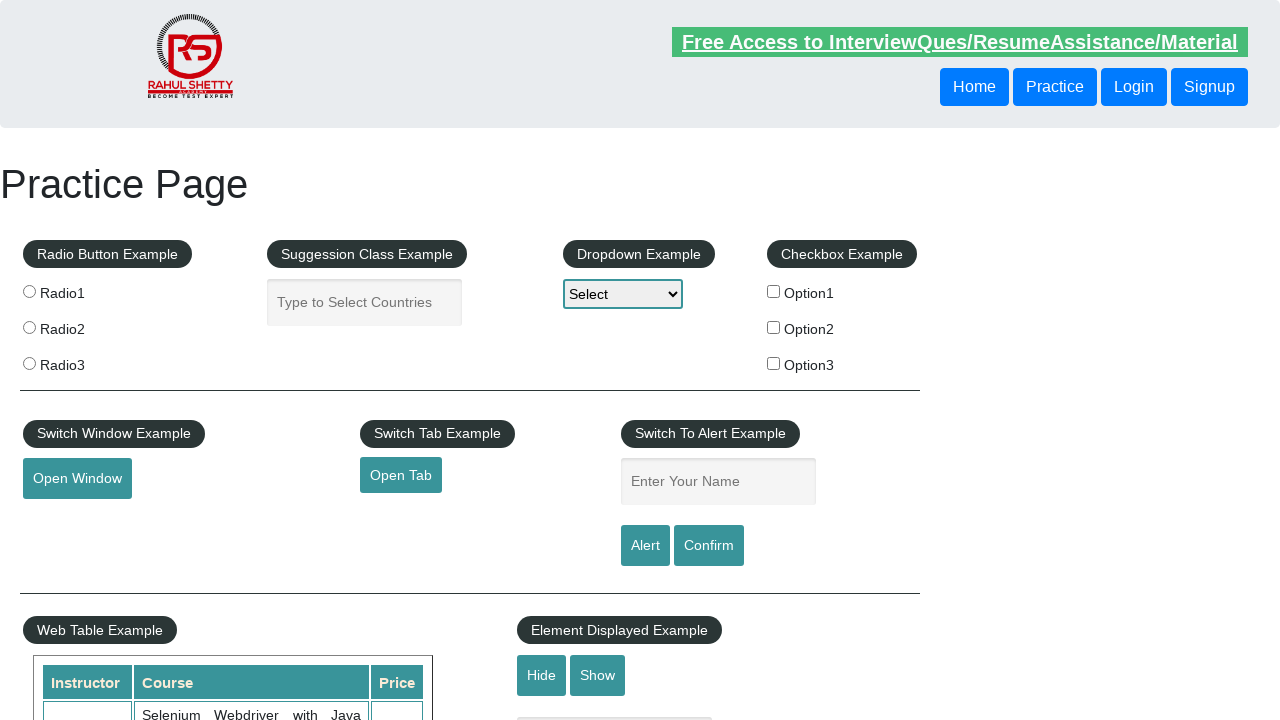

Clicked lifetime access link inside iframe at (307, 360) on #courses-iframe >> internal:control=enter-frame >> li [href='lifetime-access'] >
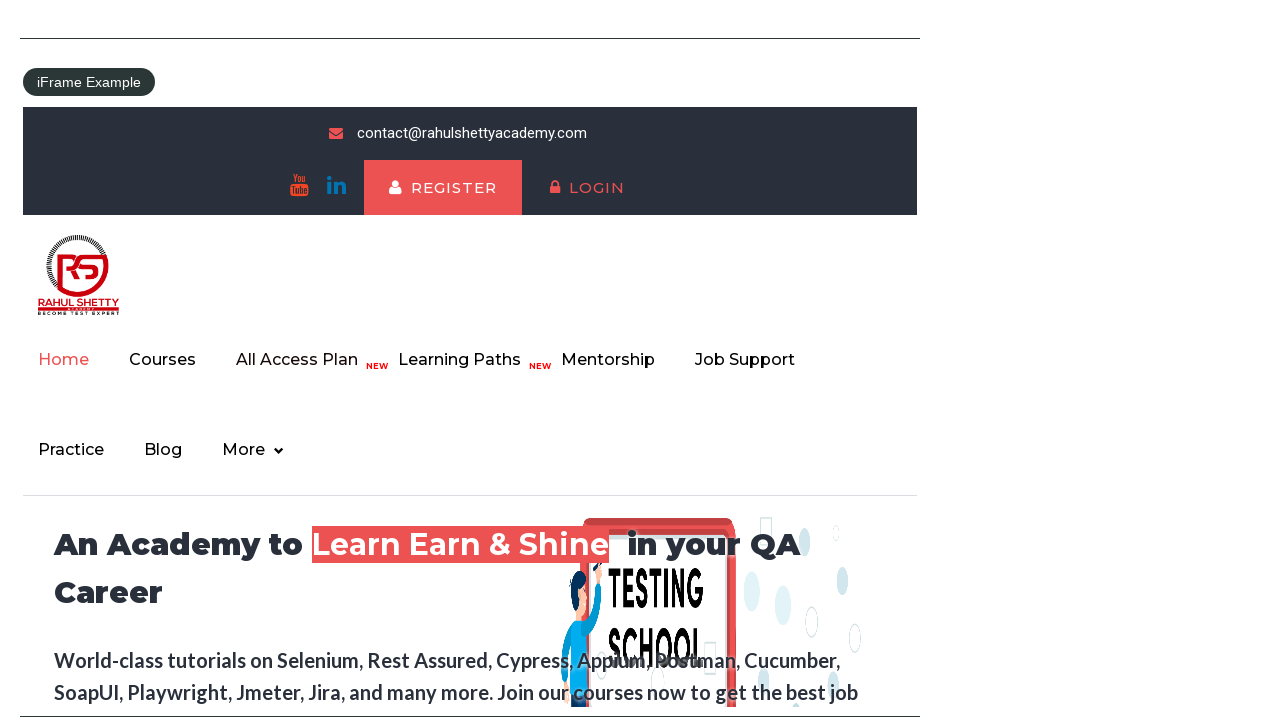

Located heading element inside iframe
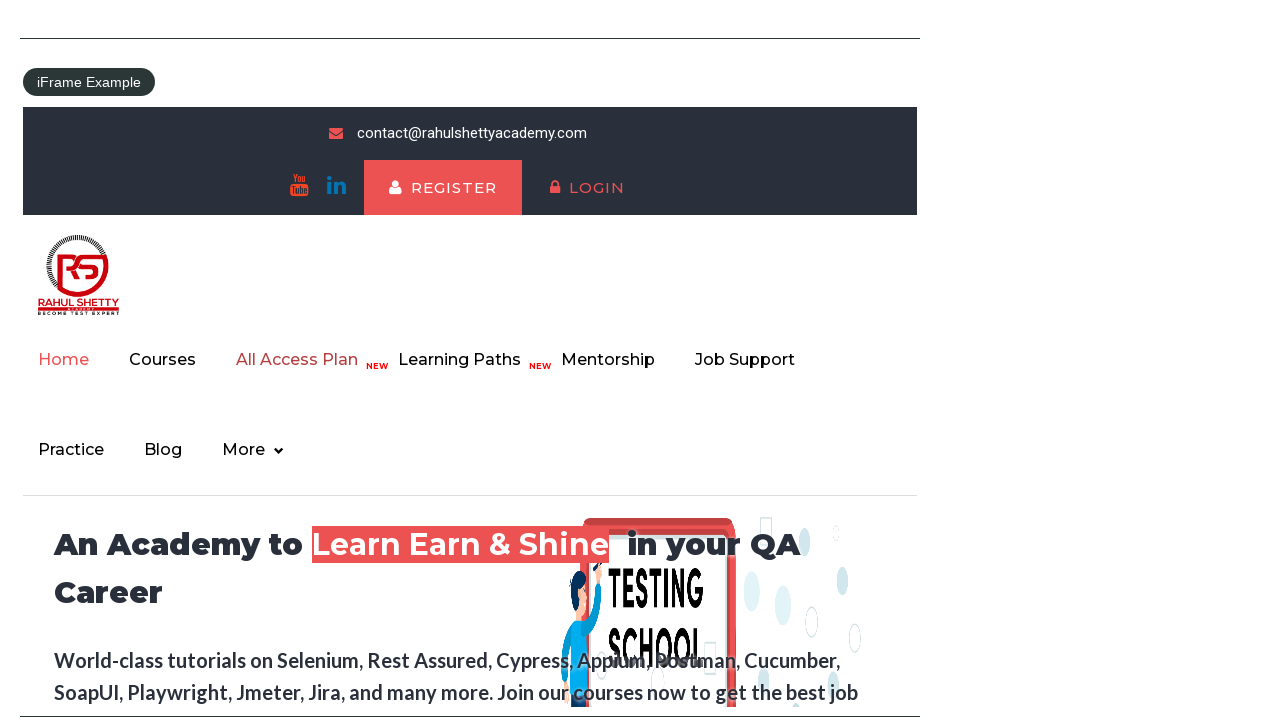

Retrieved text content from heading element
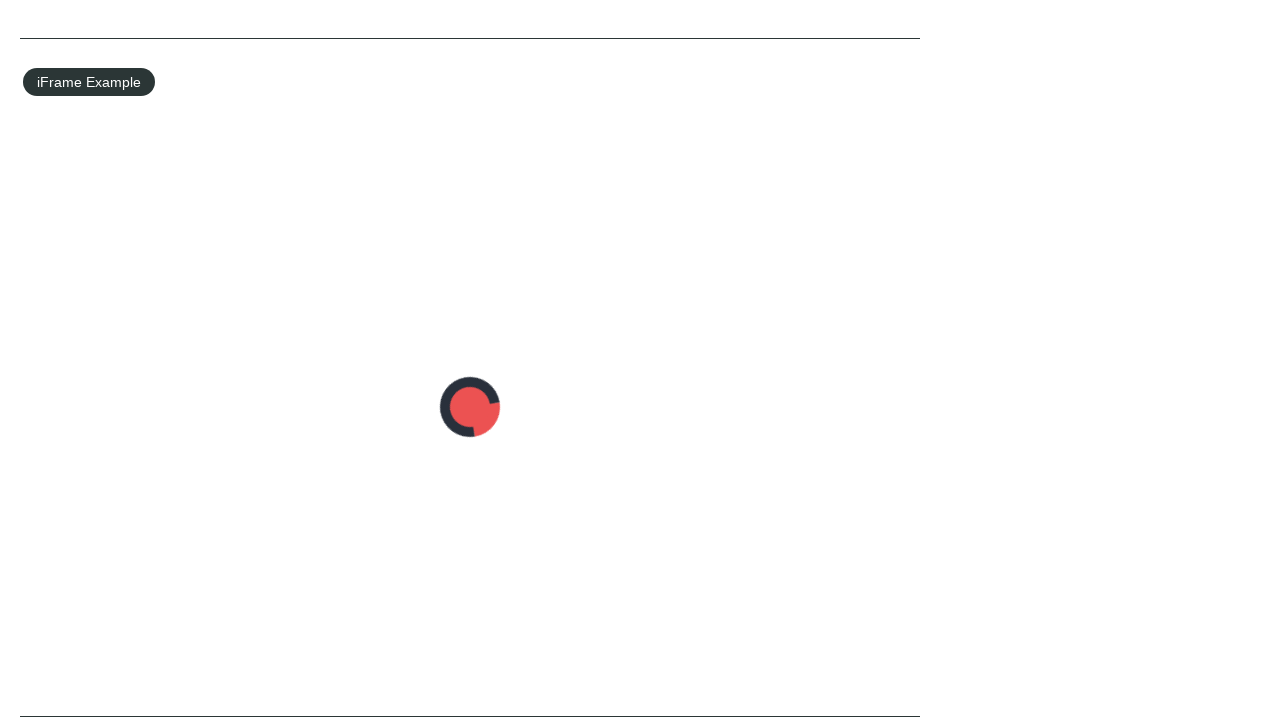

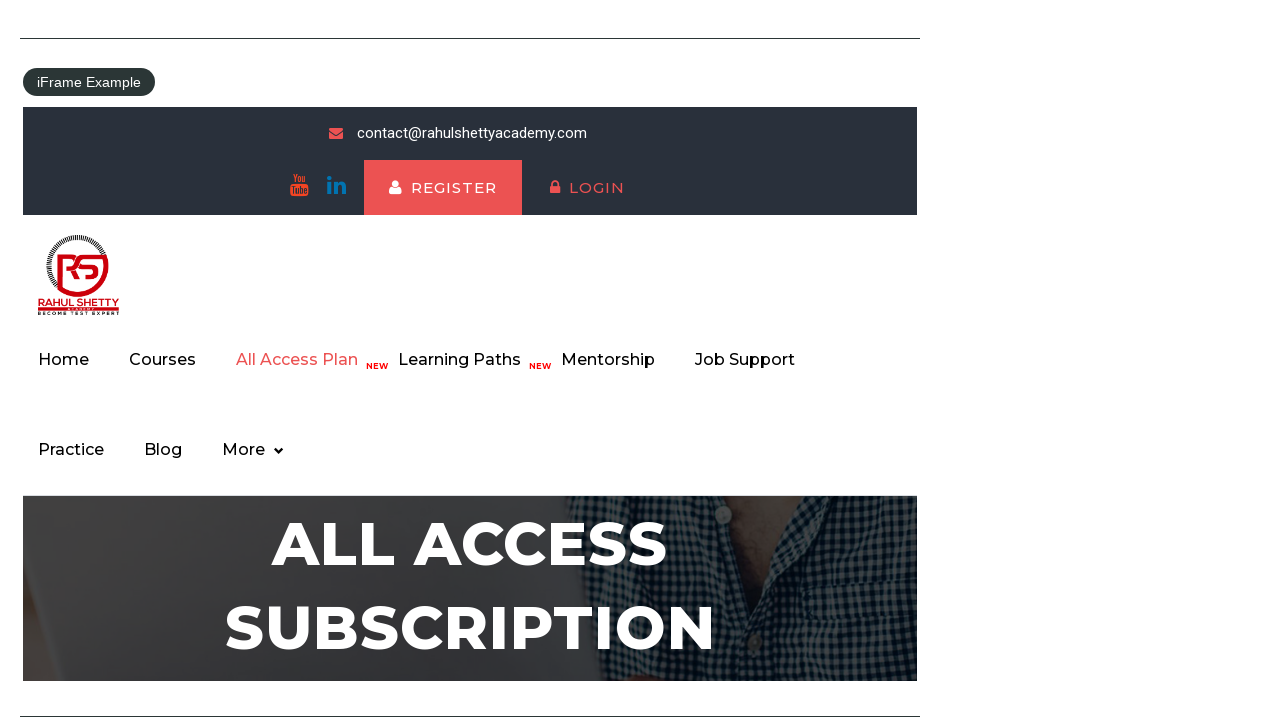